Tests the password visibility toggle functionality by entering a password, clicking the eye icon to reveal it, and clicking again to hide it.

Starting URL: https://jhu-oose-f24.github.io/Team-SuperSurveyors/#/login

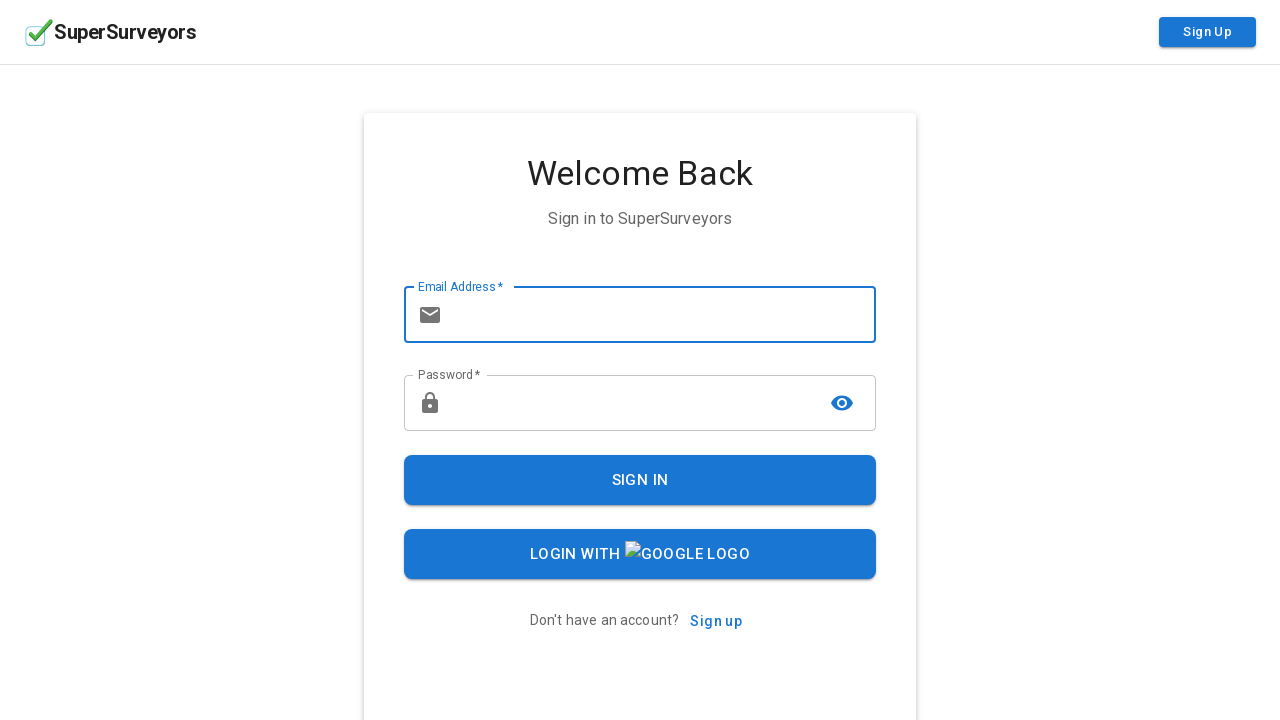

Entered test password 'TestPassword123!' in password field on #password
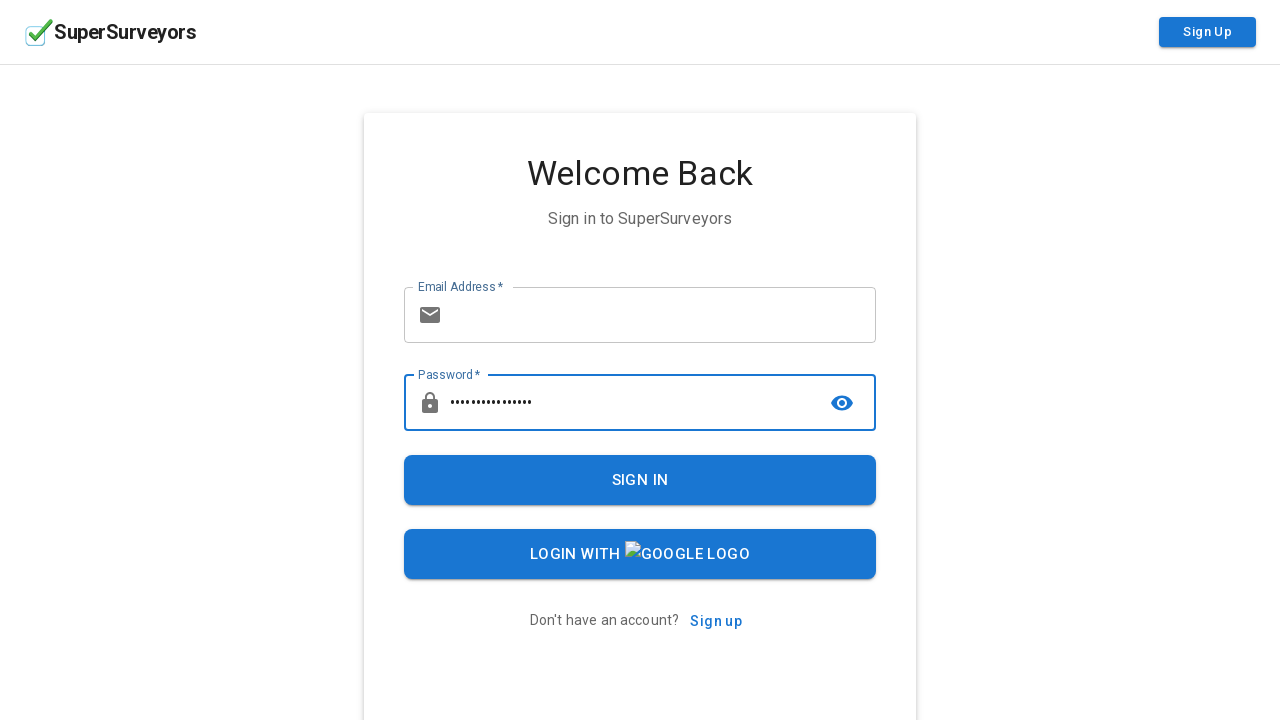

Retrieved password field type attribute
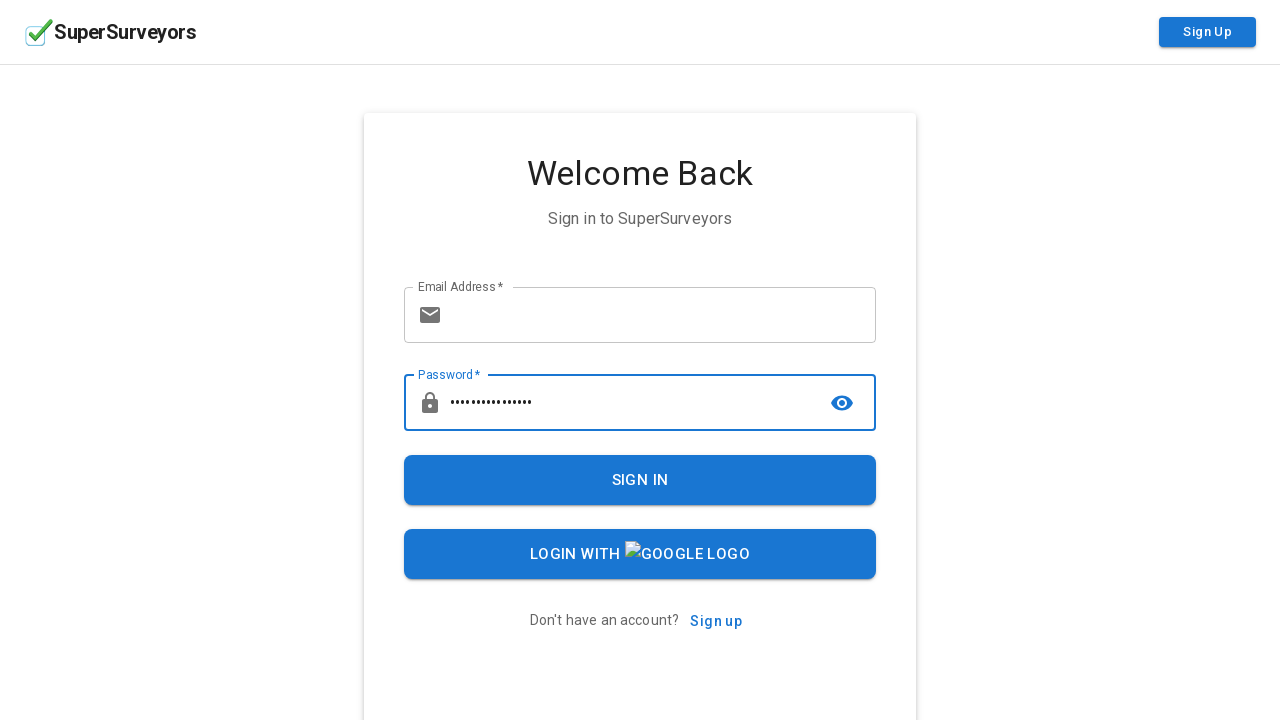

Verified password field is initially masked (type='password')
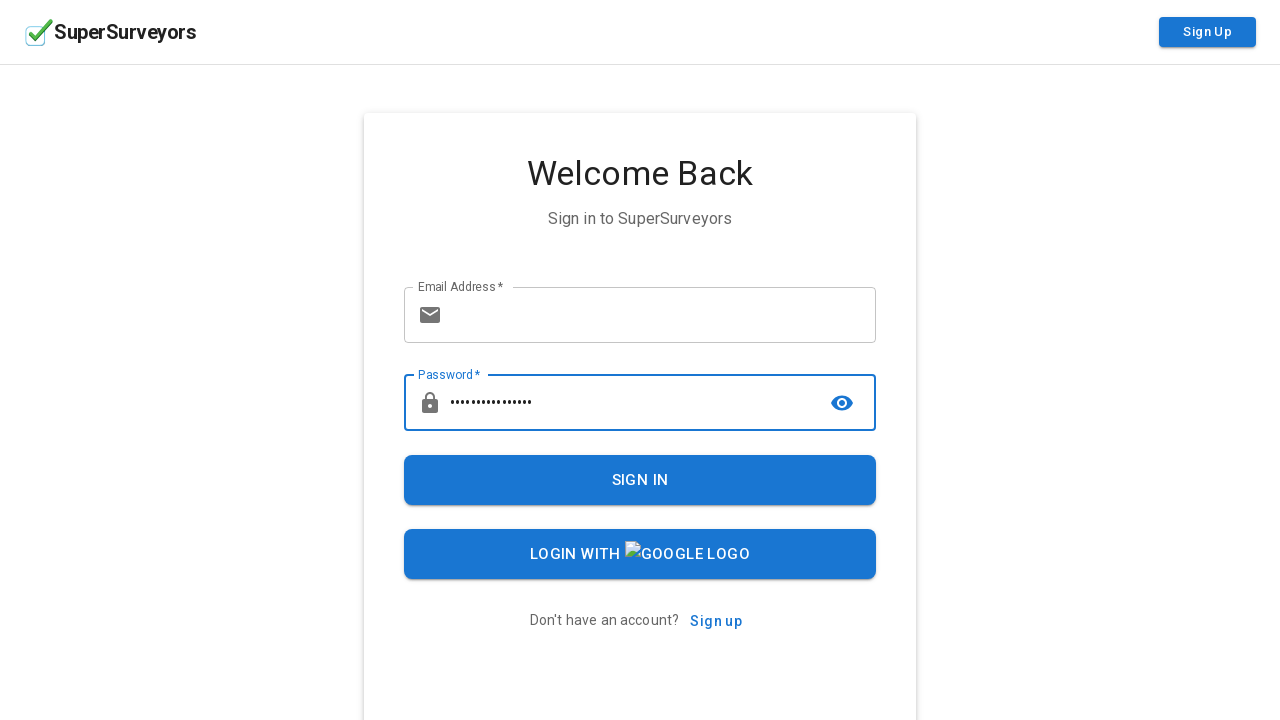

Clicked password visibility toggle button to reveal password at (842, 403) on button[aria-label='toggle password visibility']
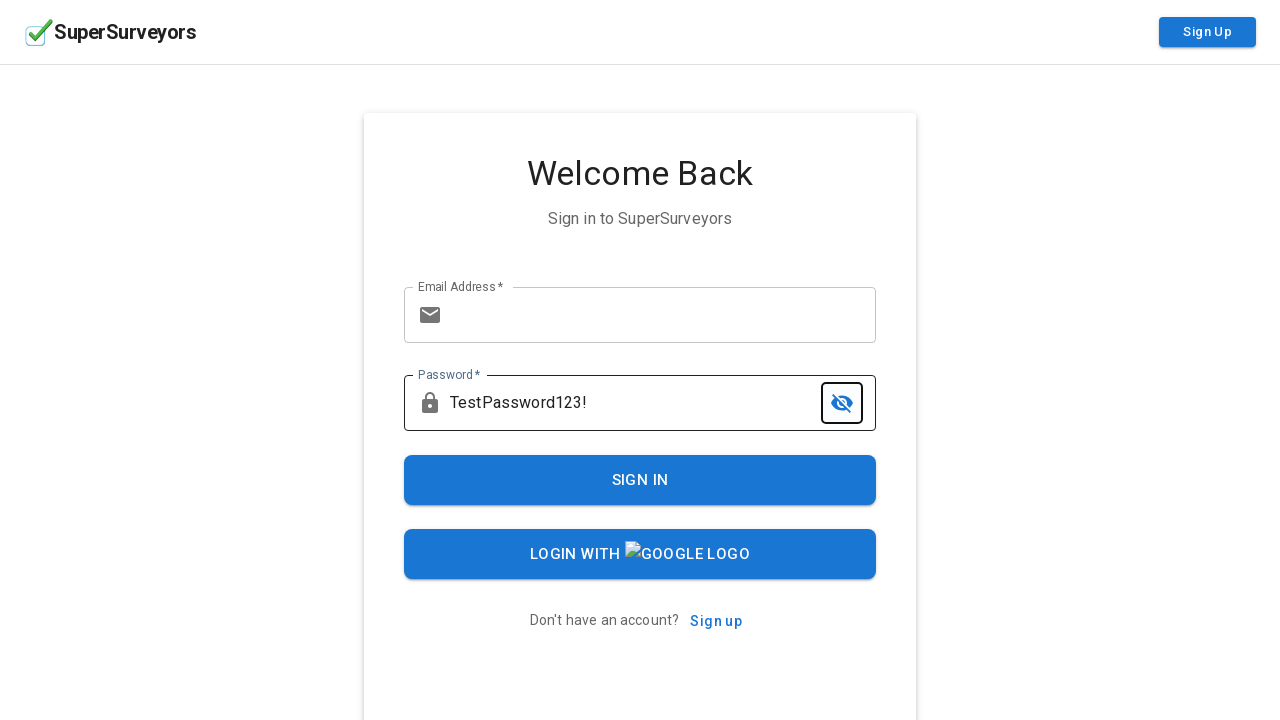

Retrieved password field type attribute after first toggle
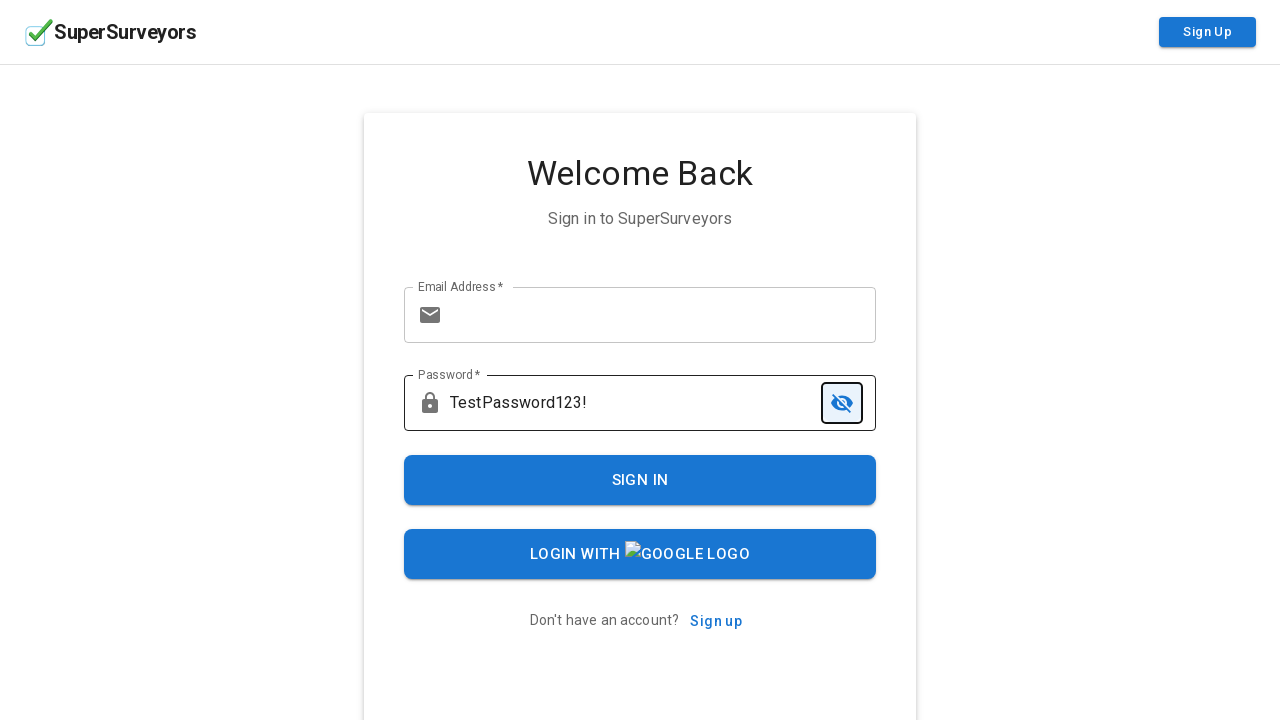

Verified password field is now visible (type='text')
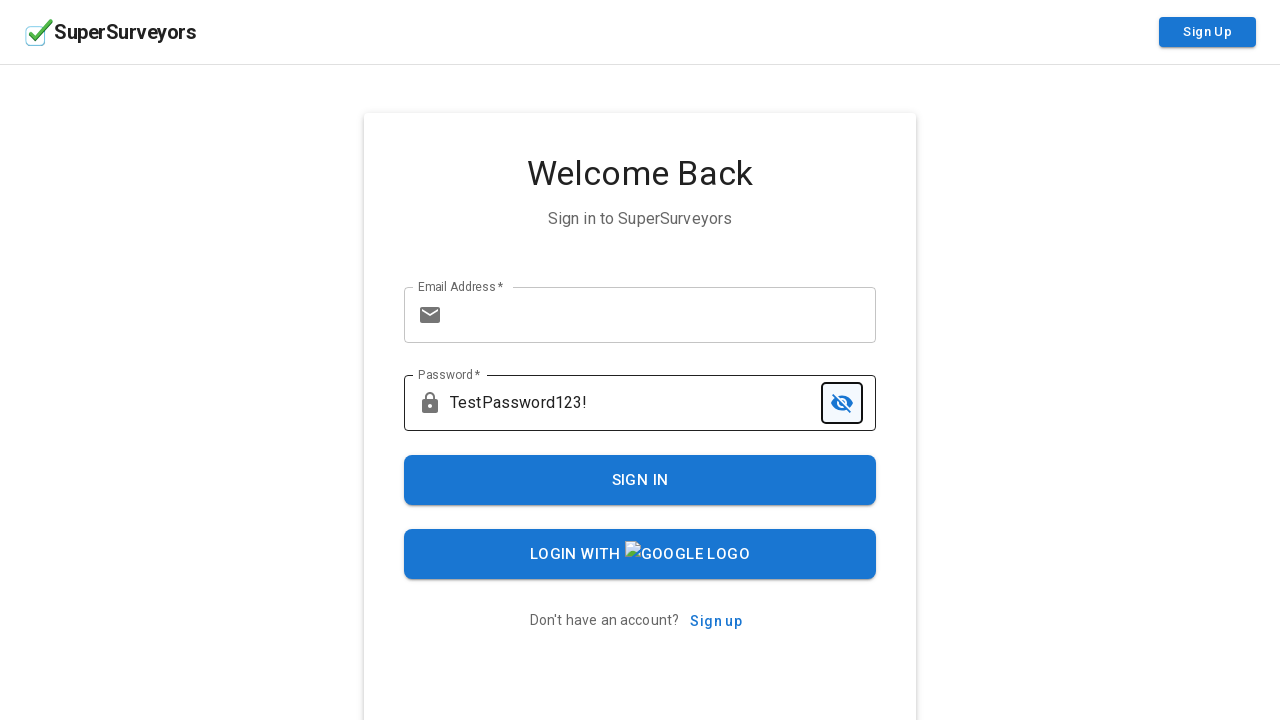

Clicked password visibility toggle button to hide password at (842, 403) on button[aria-label='toggle password visibility']
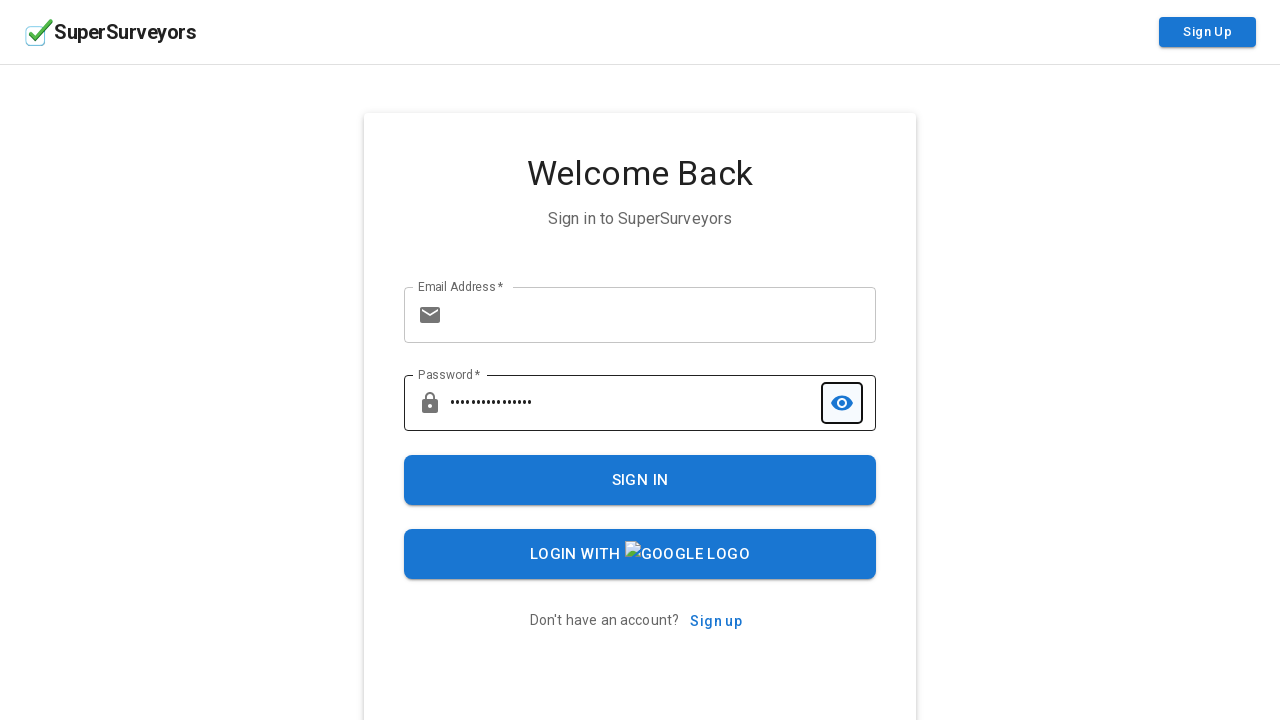

Retrieved password field type attribute after second toggle
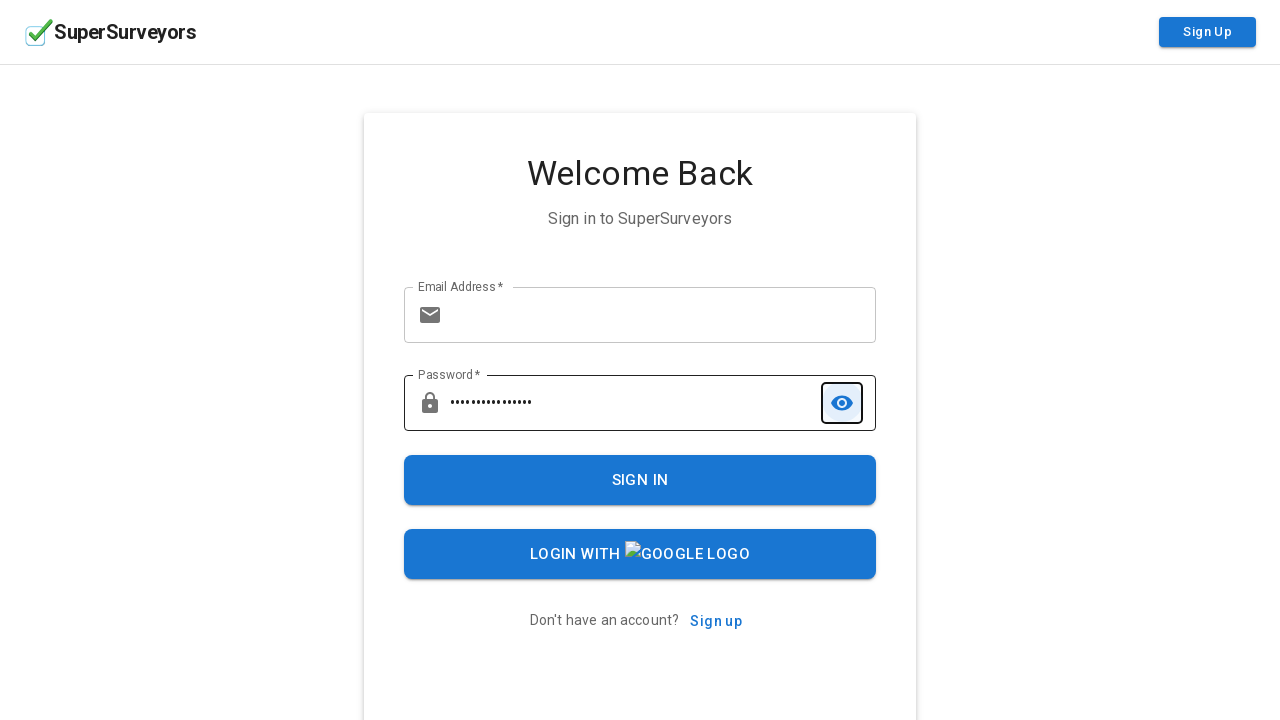

Verified password field is masked again (type='password')
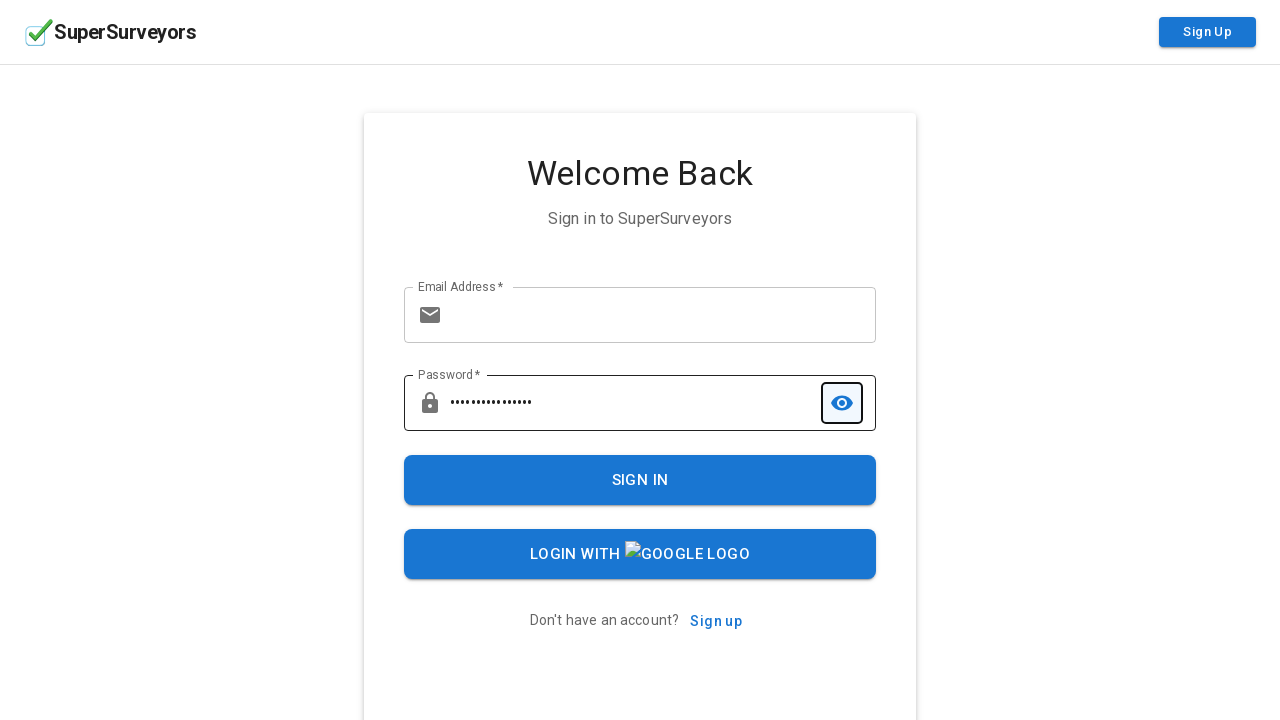

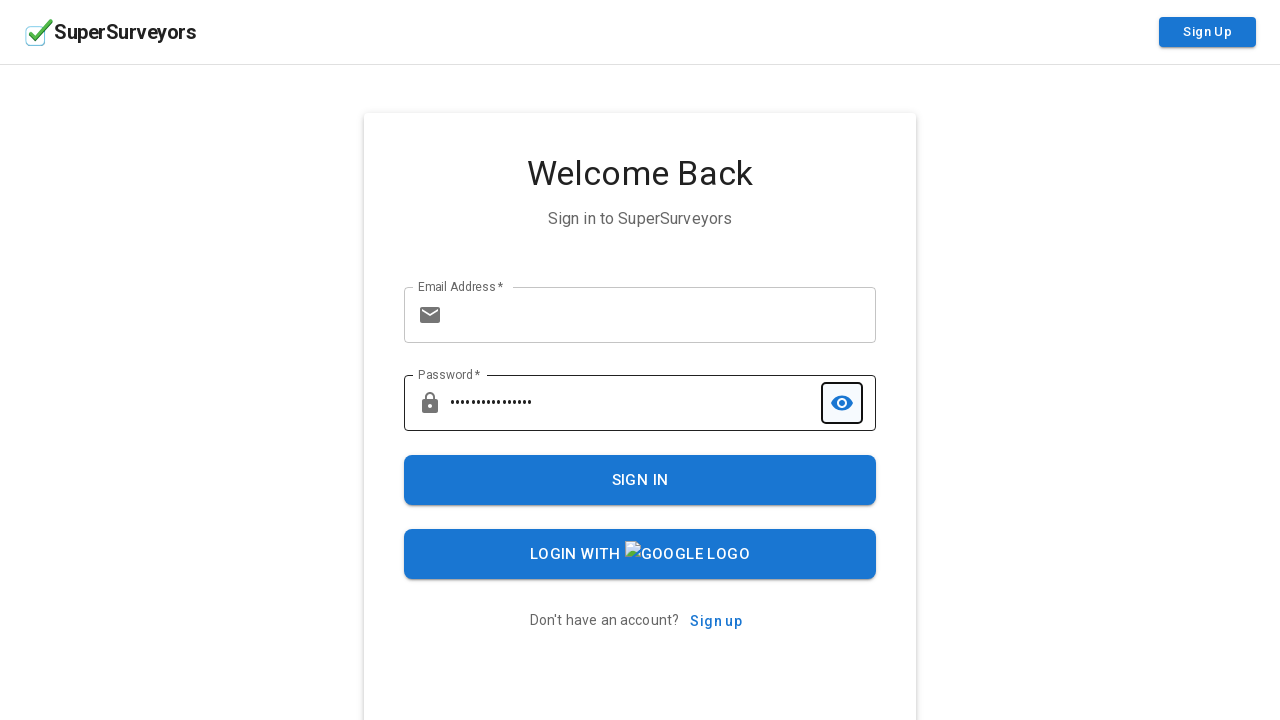